Navigates to an automation practice page and verifies that links exist within a specific footer section identified by id "gf-BIG"

Starting URL: https://rahulshettyacademy.com/AutomationPractice/

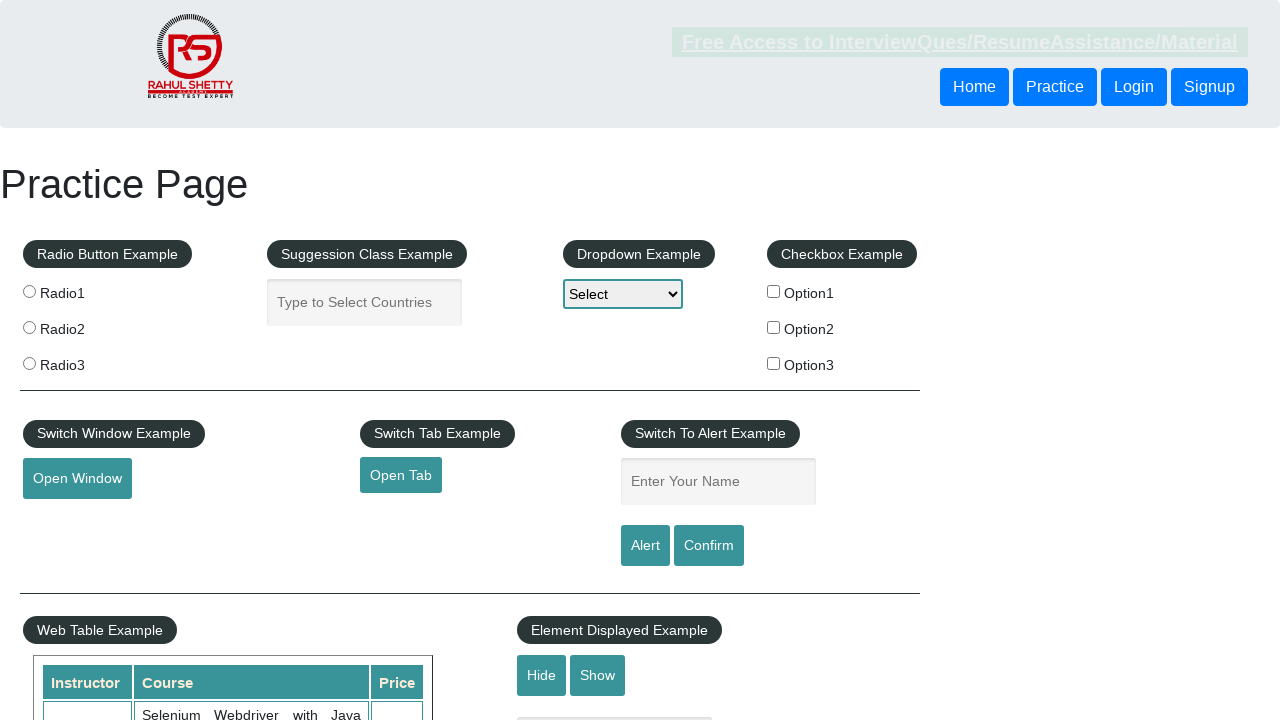

Waited for footer section with id 'gf-BIG' to be visible
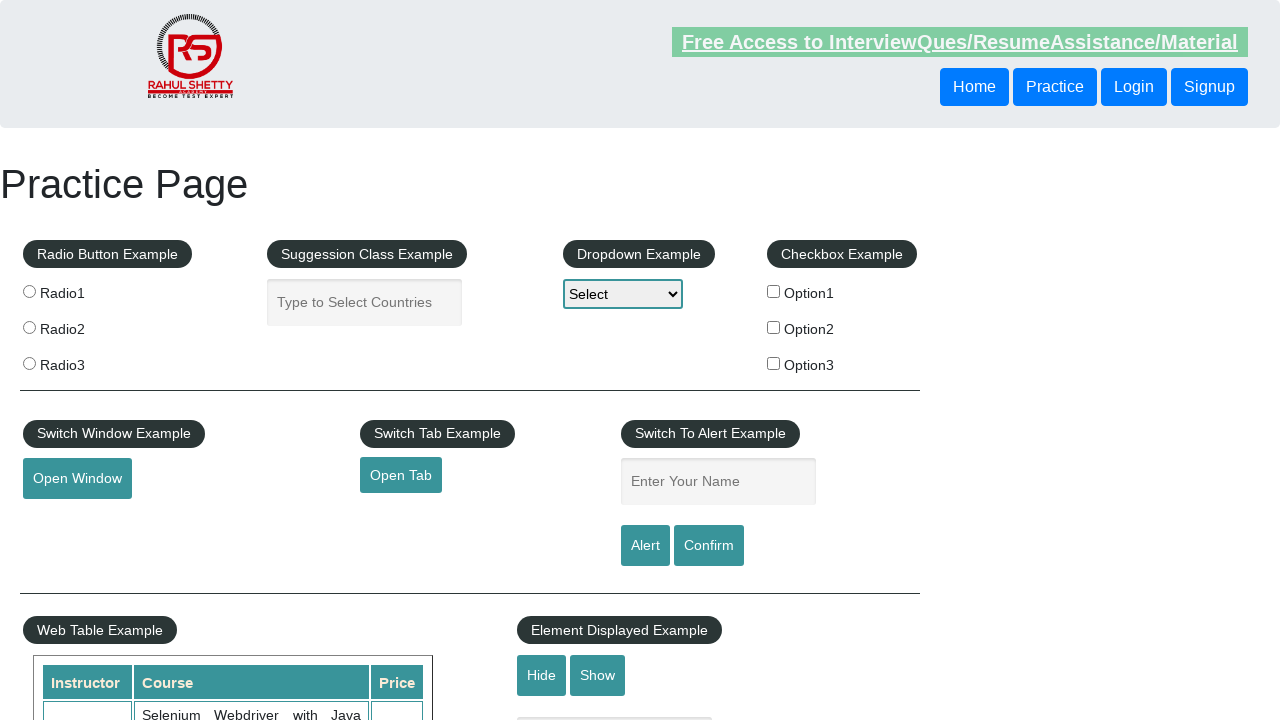

Located footer section with id 'gf-BIG'
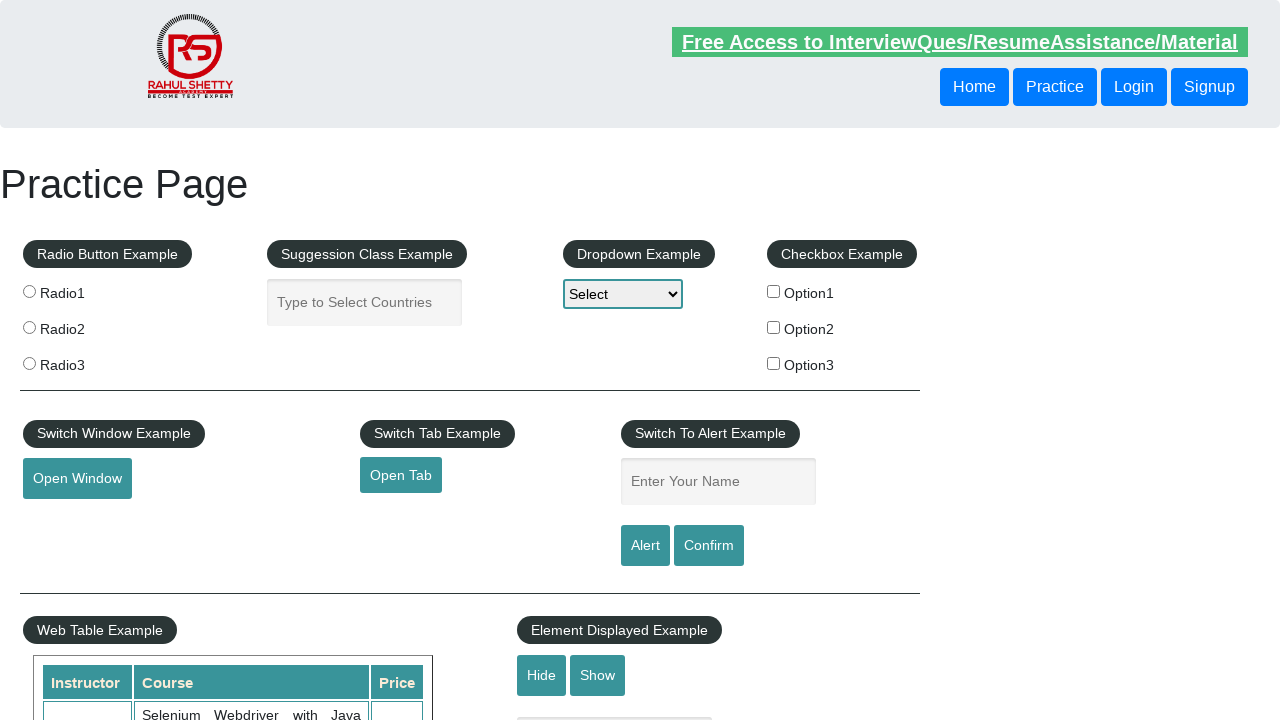

Located all anchor links within footer section
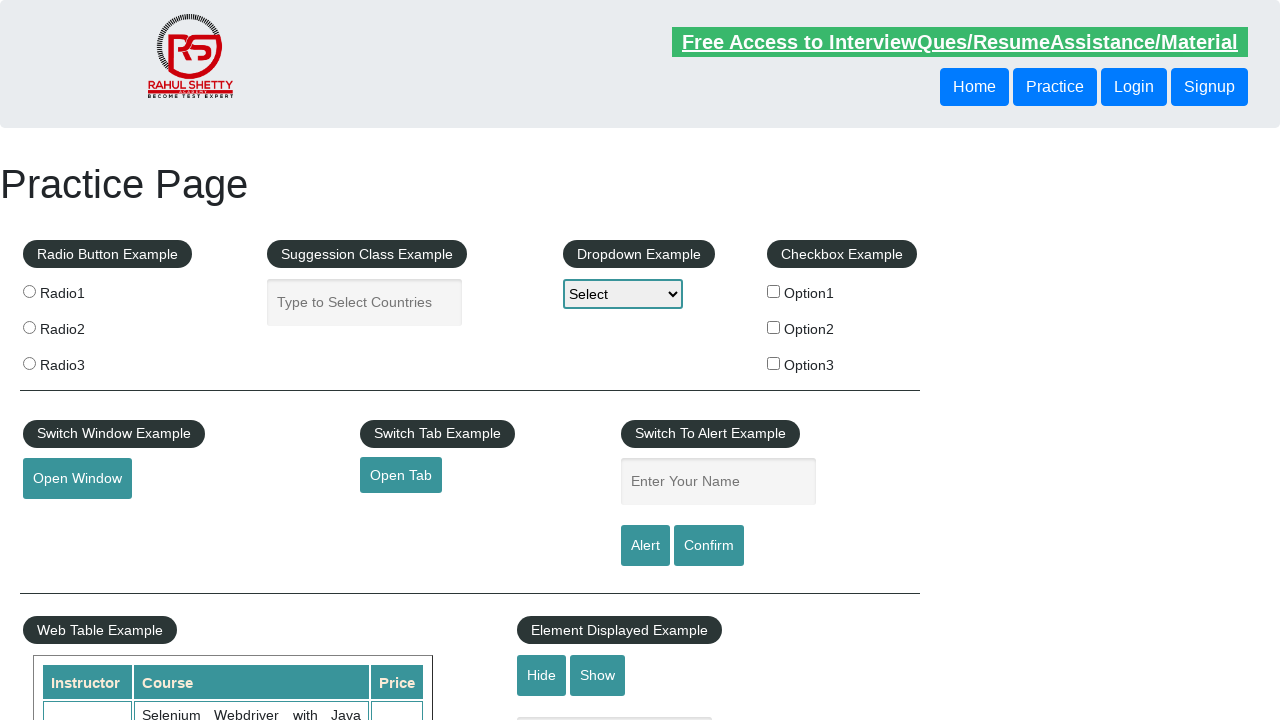

Verified that at least one link exists in the footer section
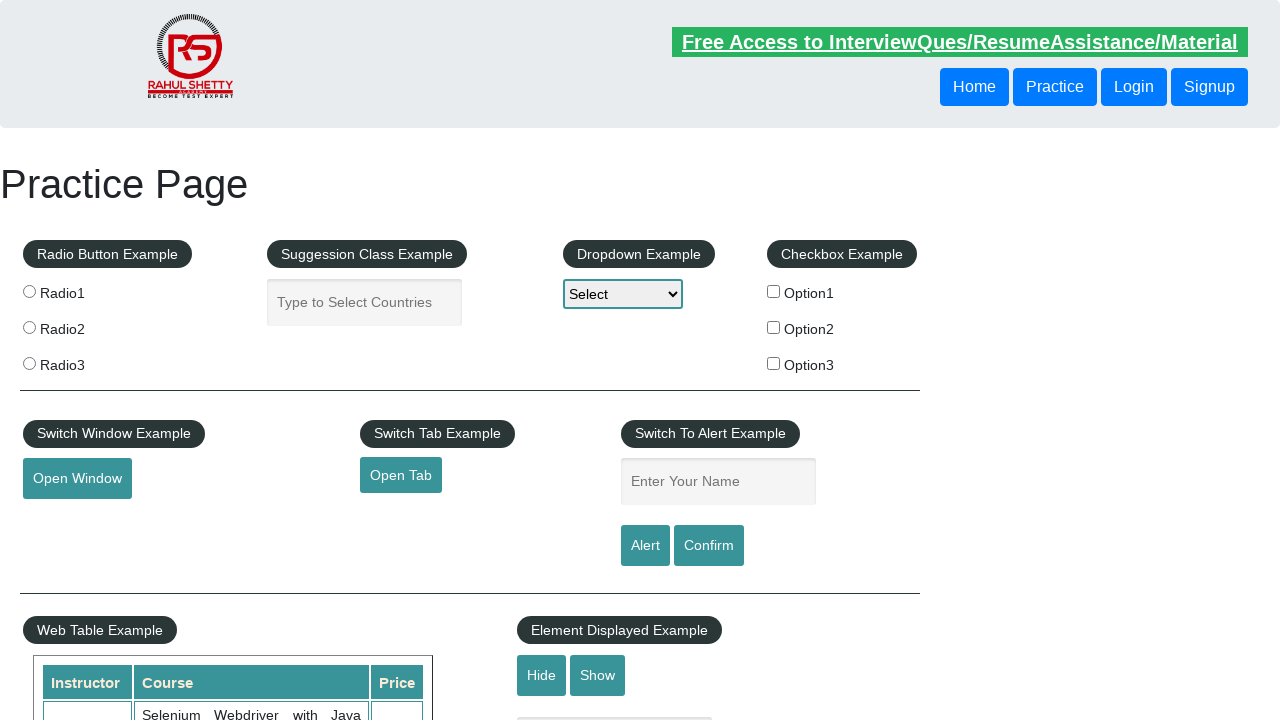

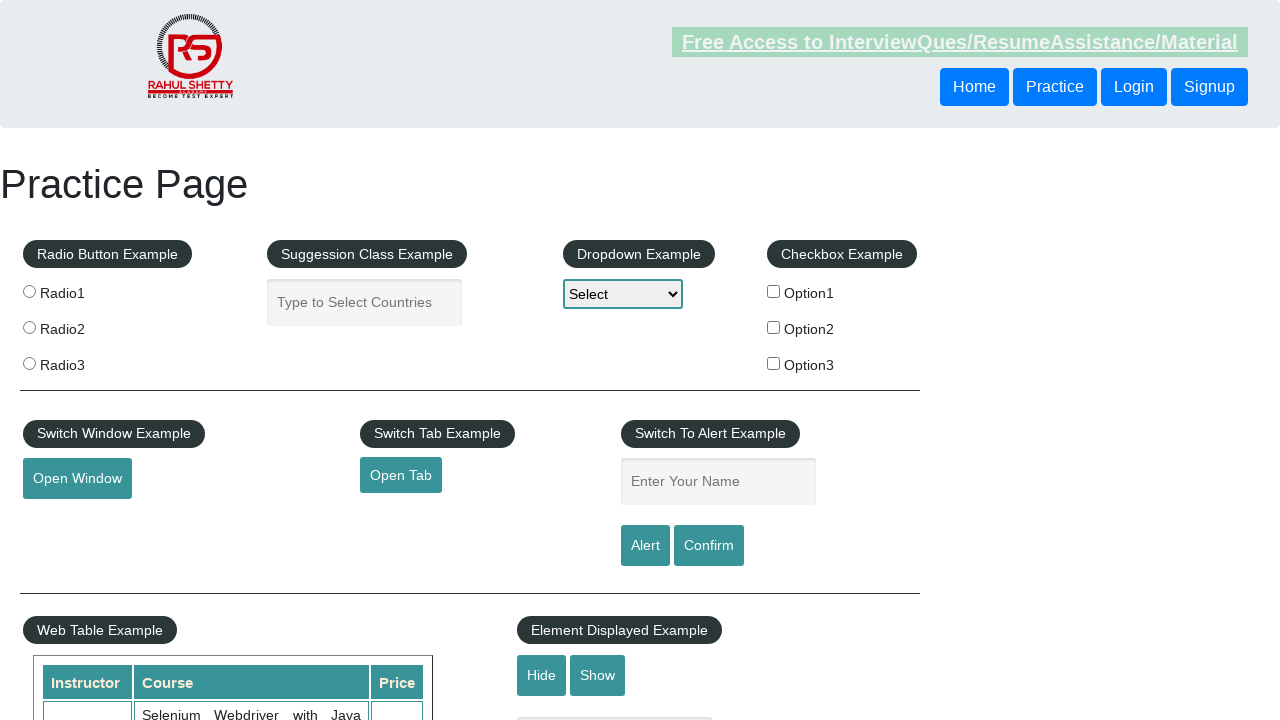